Tests right-click functionality on a button element using context click action

Starting URL: https://demoqa.com/buttons

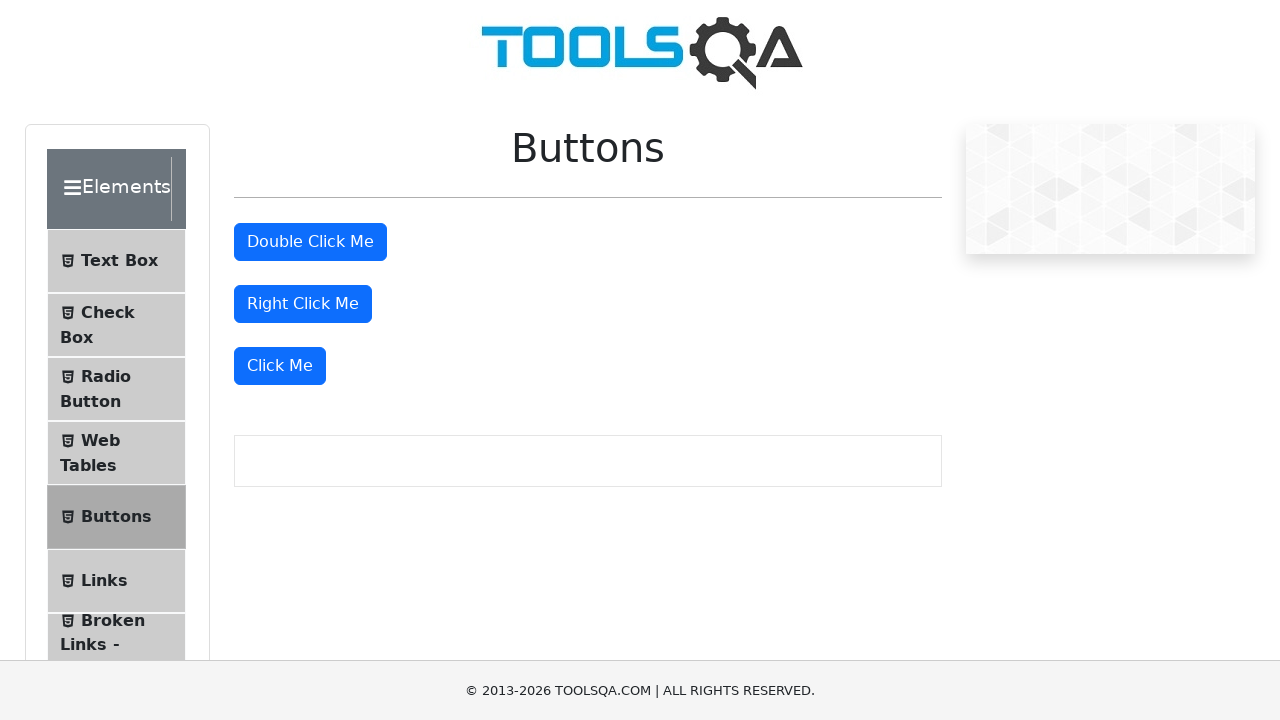

Located right-click button element with id 'rightClickBtn'
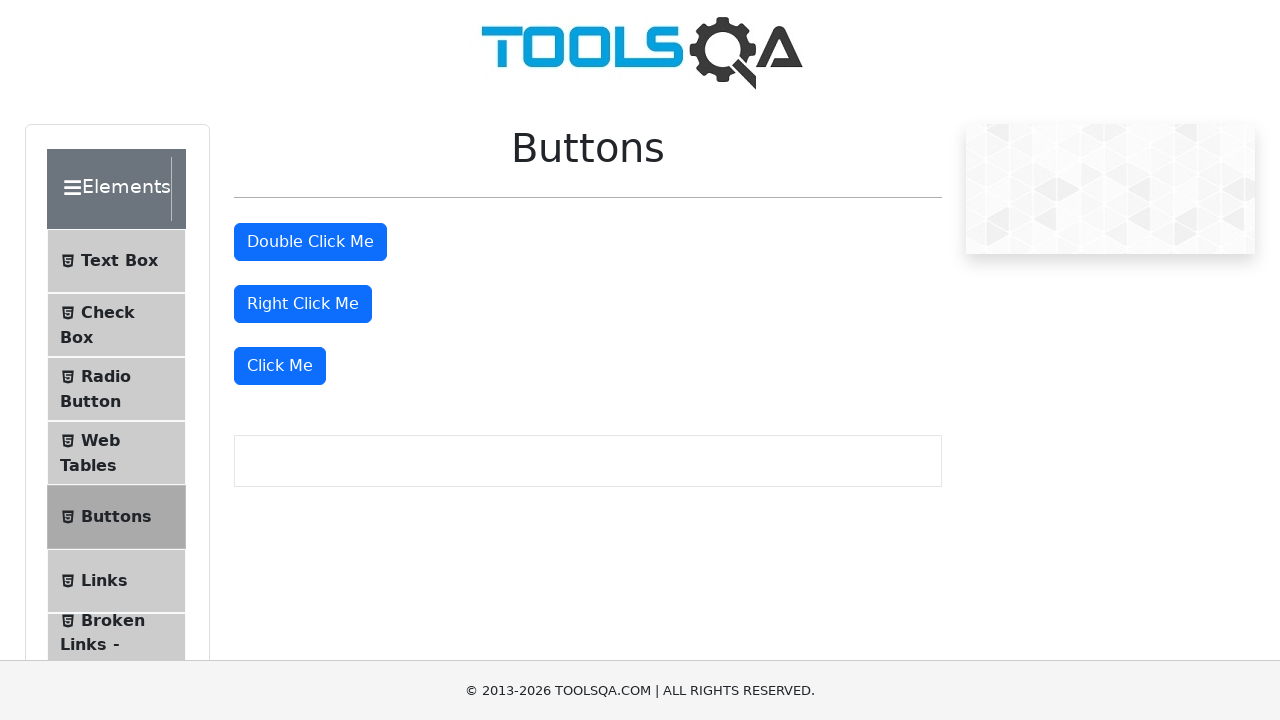

Performed right-click (context click) action on the button element at (303, 304) on #rightClickBtn
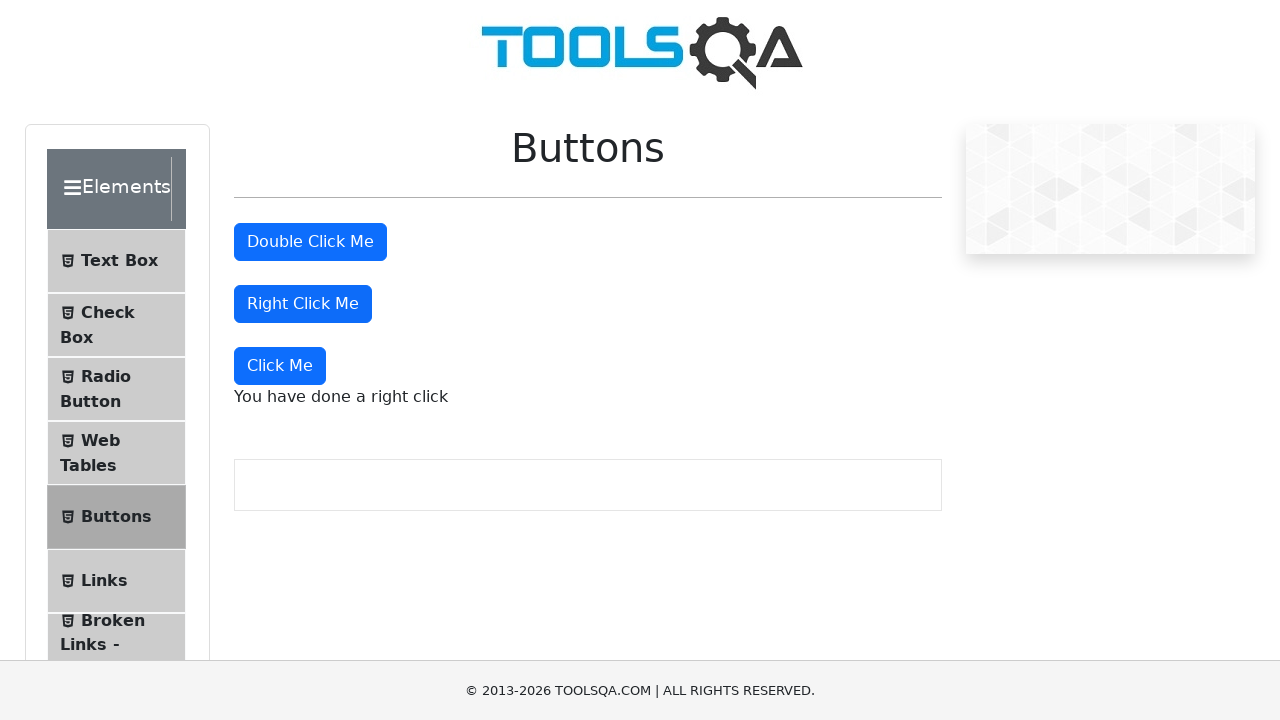

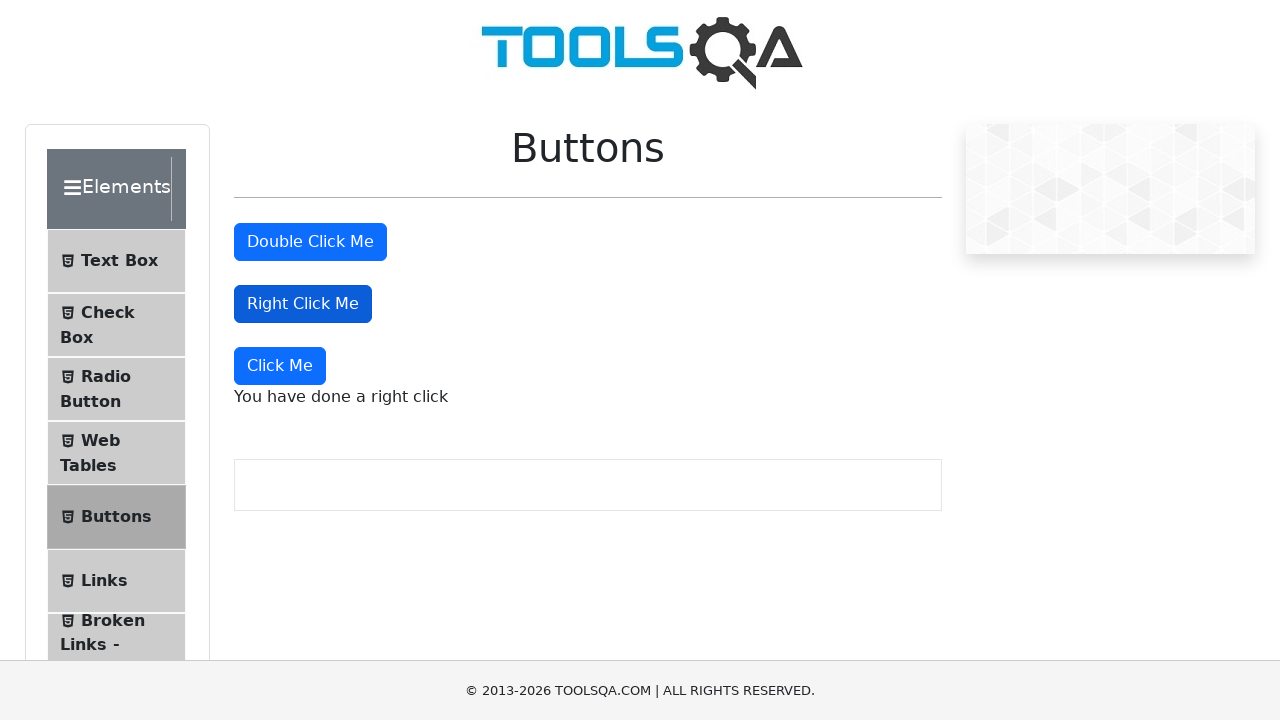